Tests checkbox functionality by navigating to the checkboxes page, selecting all unselected checkboxes, and then navigating back to the main page

Starting URL: https://the-internet.herokuapp.com/

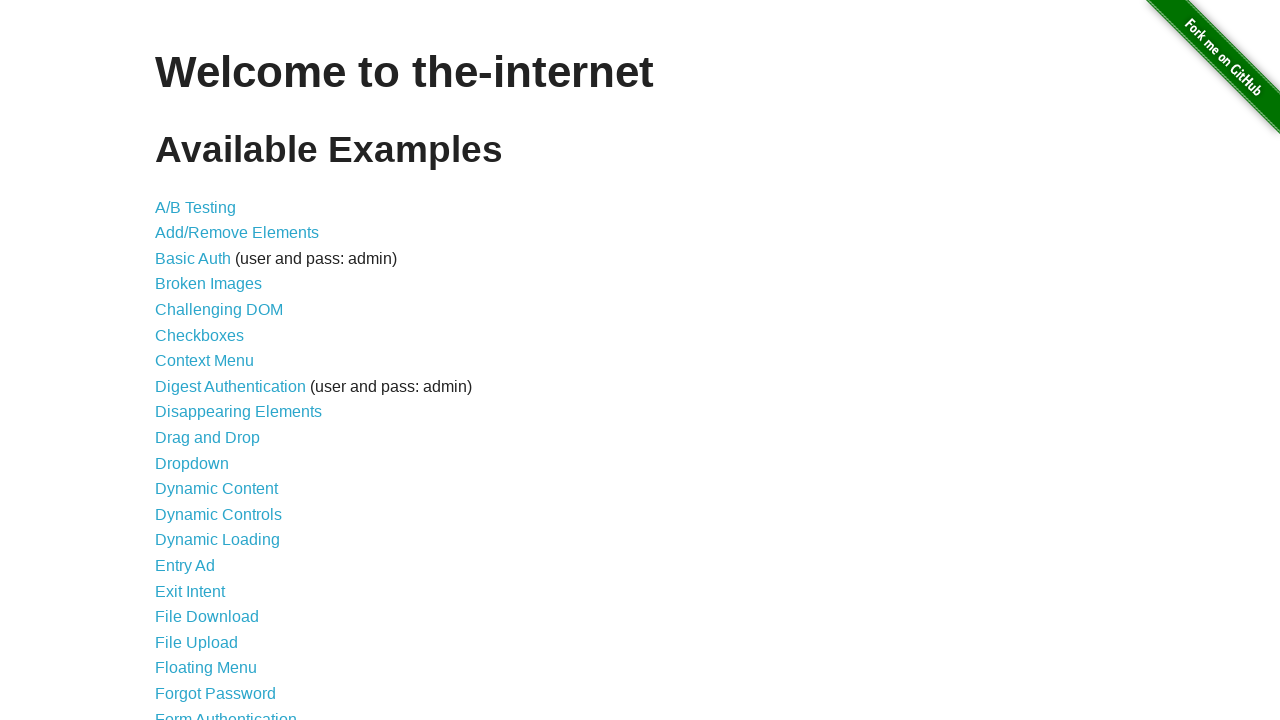

Clicked on the Checkboxes link at (200, 335) on text=Checkboxes
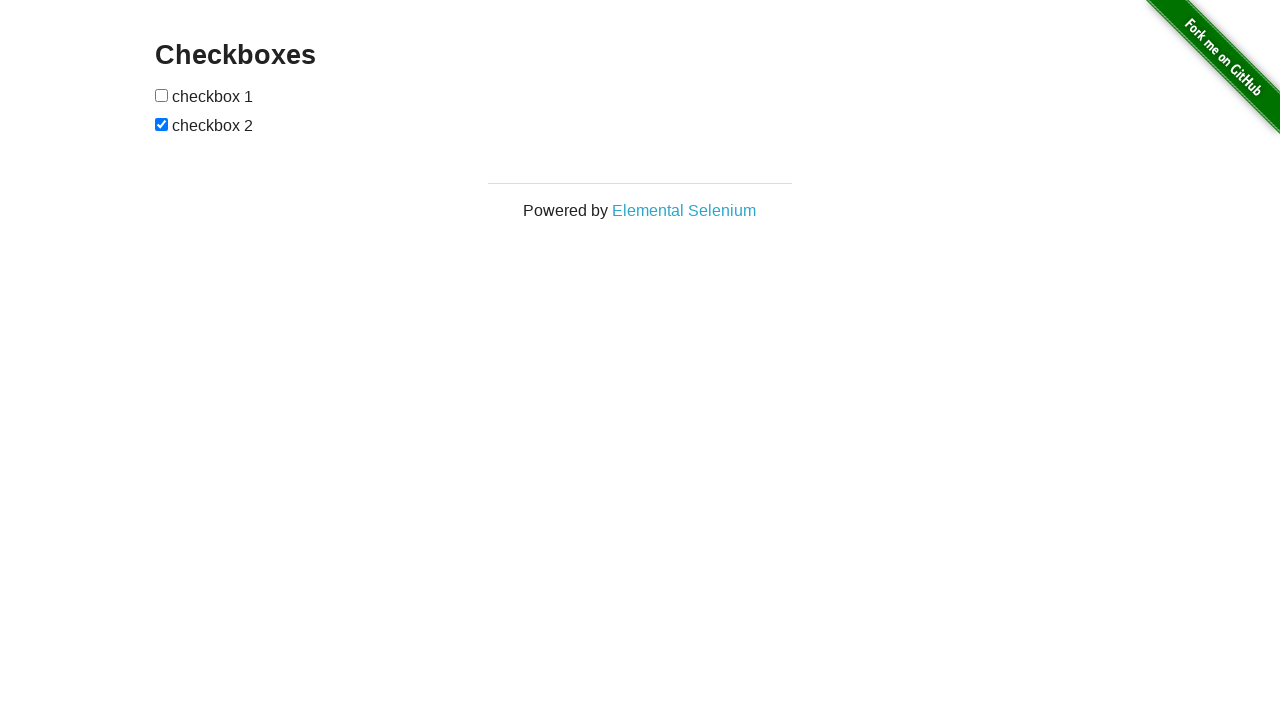

Checkboxes page loaded
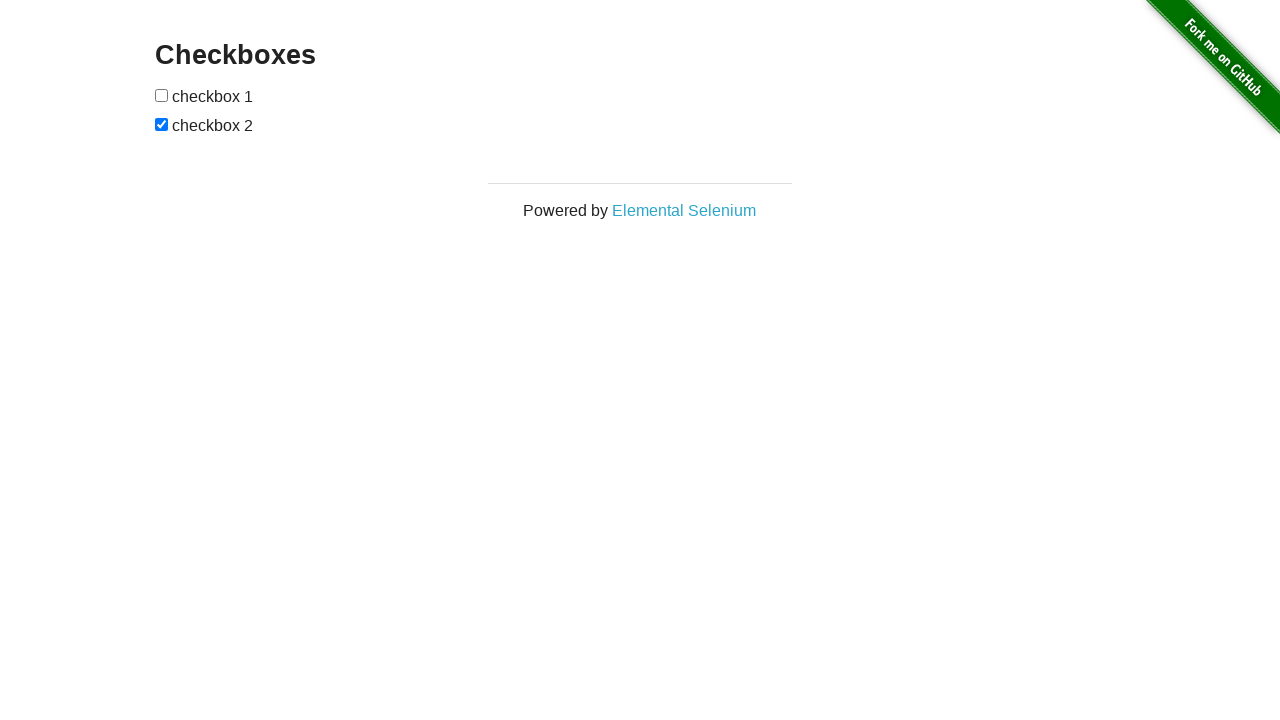

Found 2 checkboxes on the page
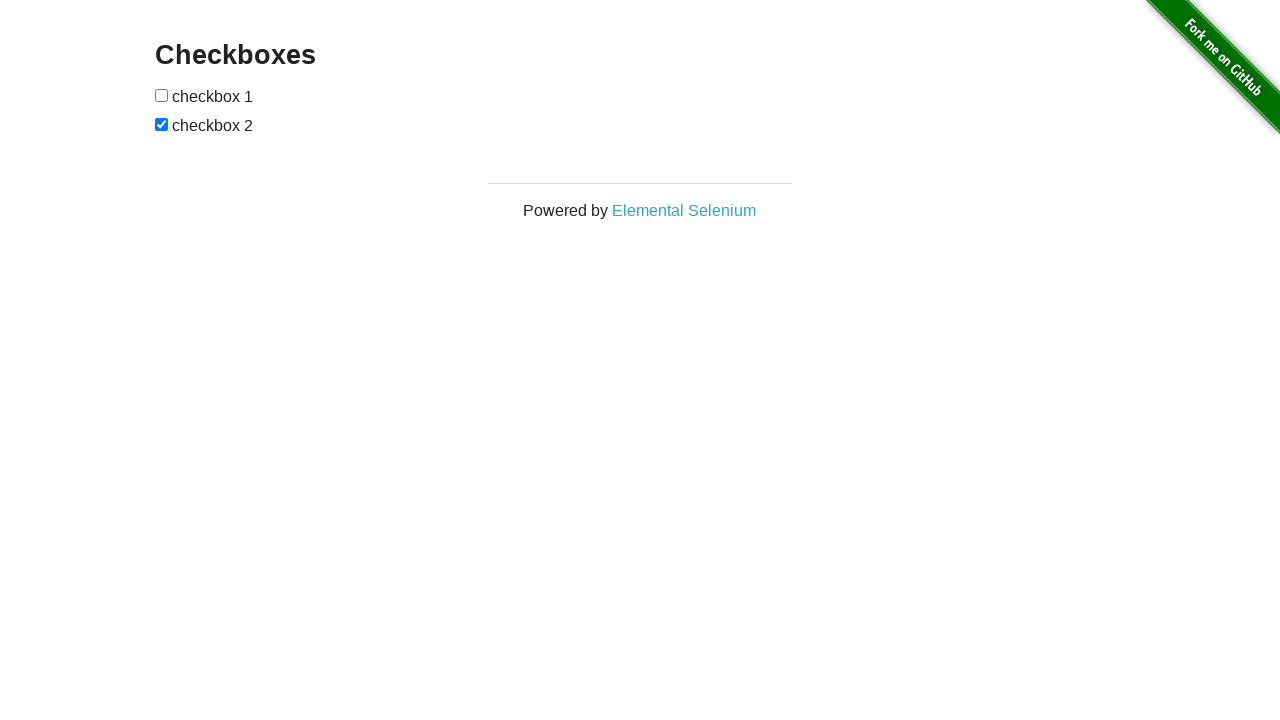

Clicked checkbox 1 to select it at (162, 95) on input[type='checkbox'] >> nth=0
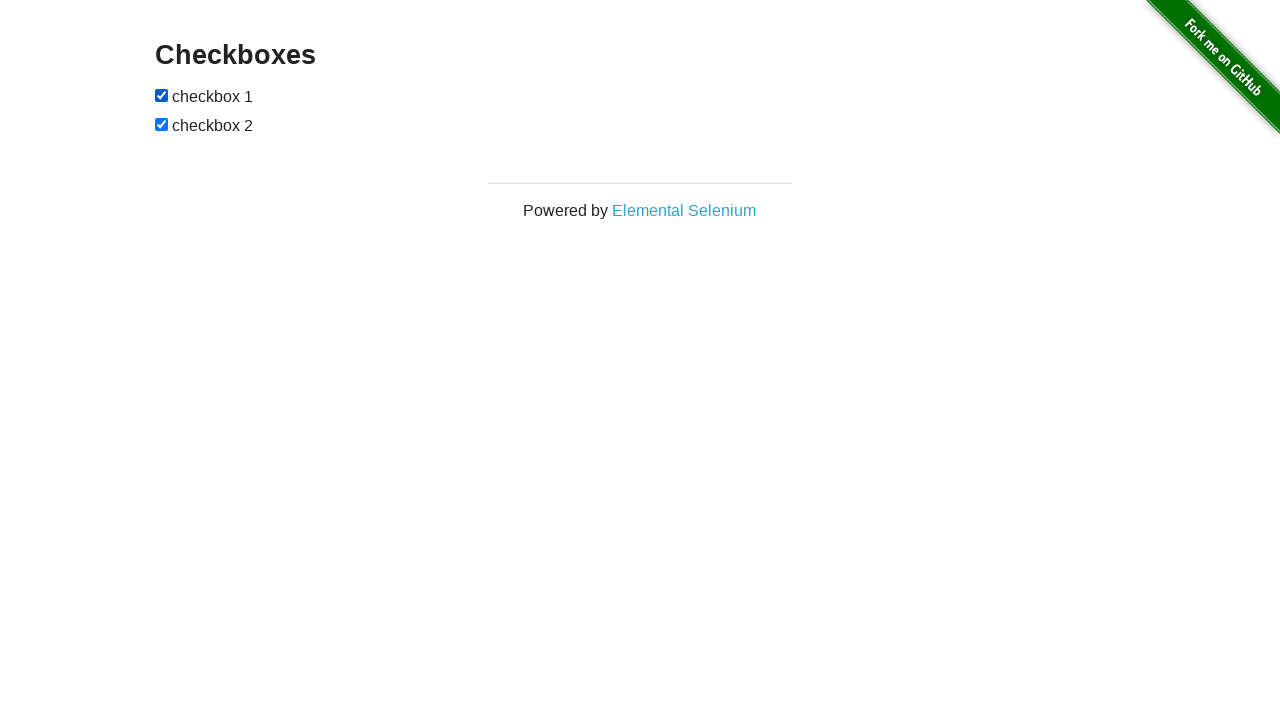

Navigated back to the main page
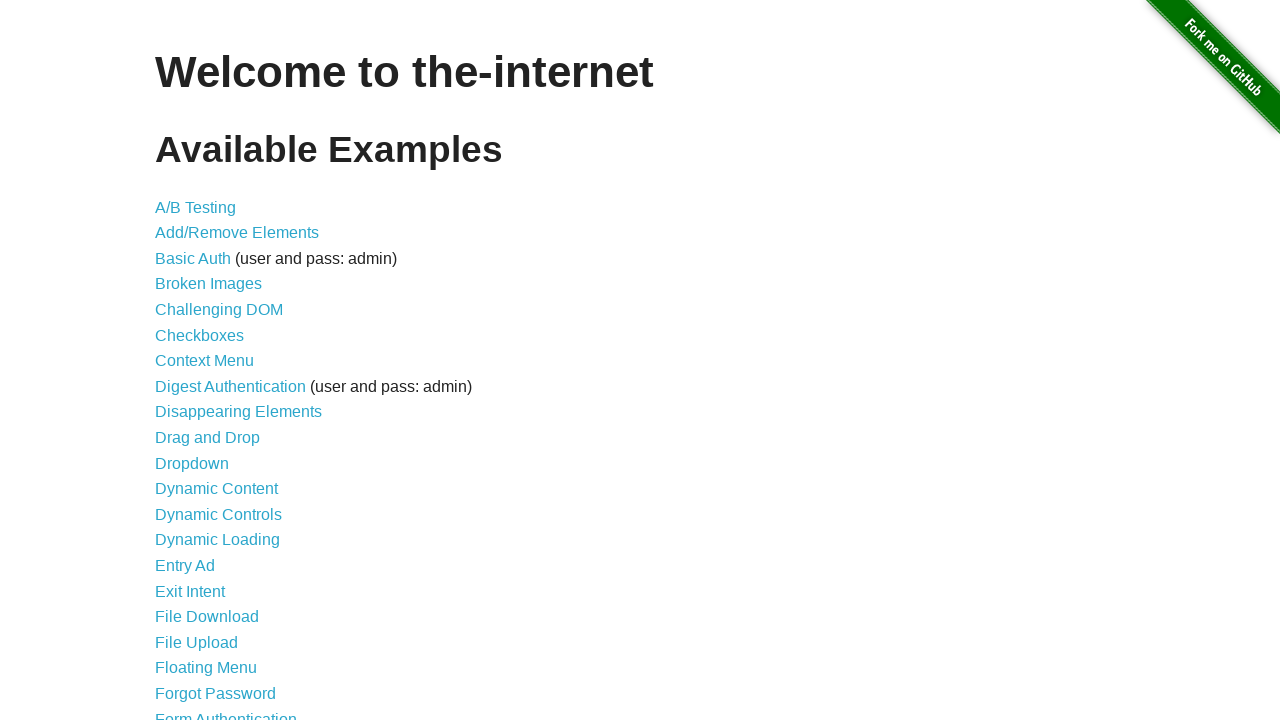

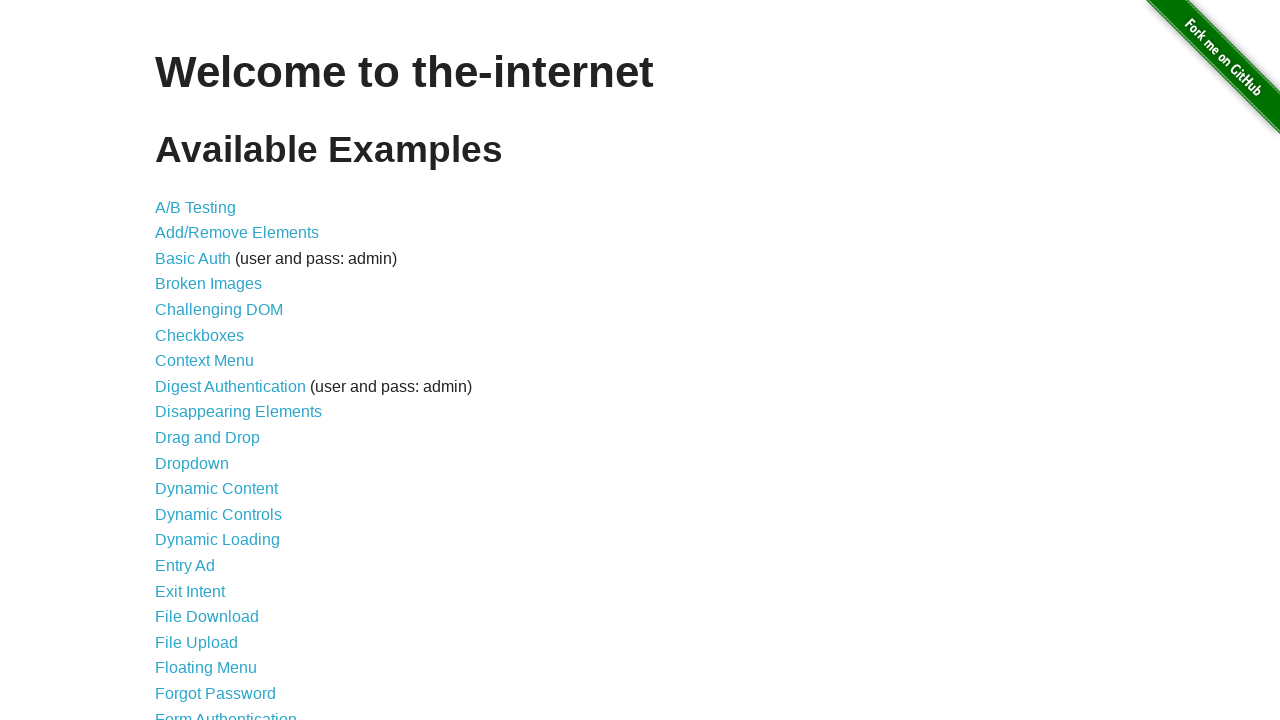